Tests product sorting functionality by navigating to Phones & PDAs section, switching to list view, sorting by price high to low, and verifying the first item's price

Starting URL: http://opencart.abstracta.us/index.php

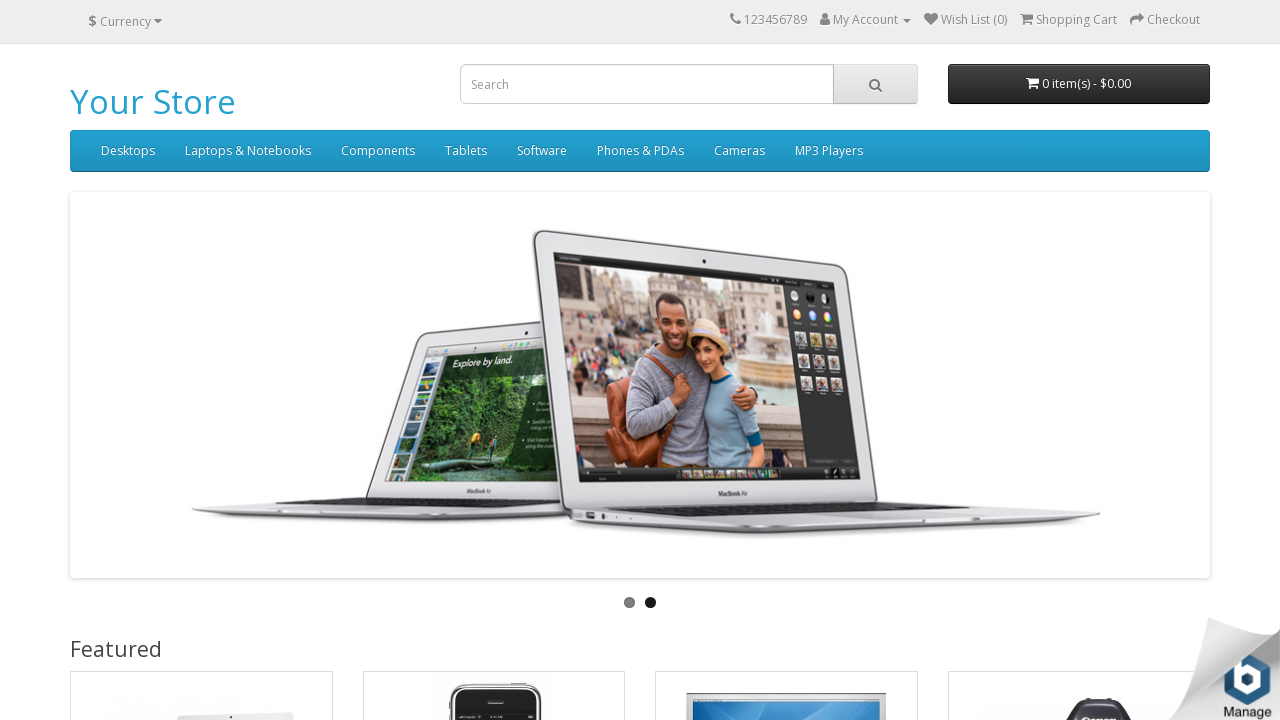

Clicked on Phones & PDAs link at (640, 151) on text=PDAs
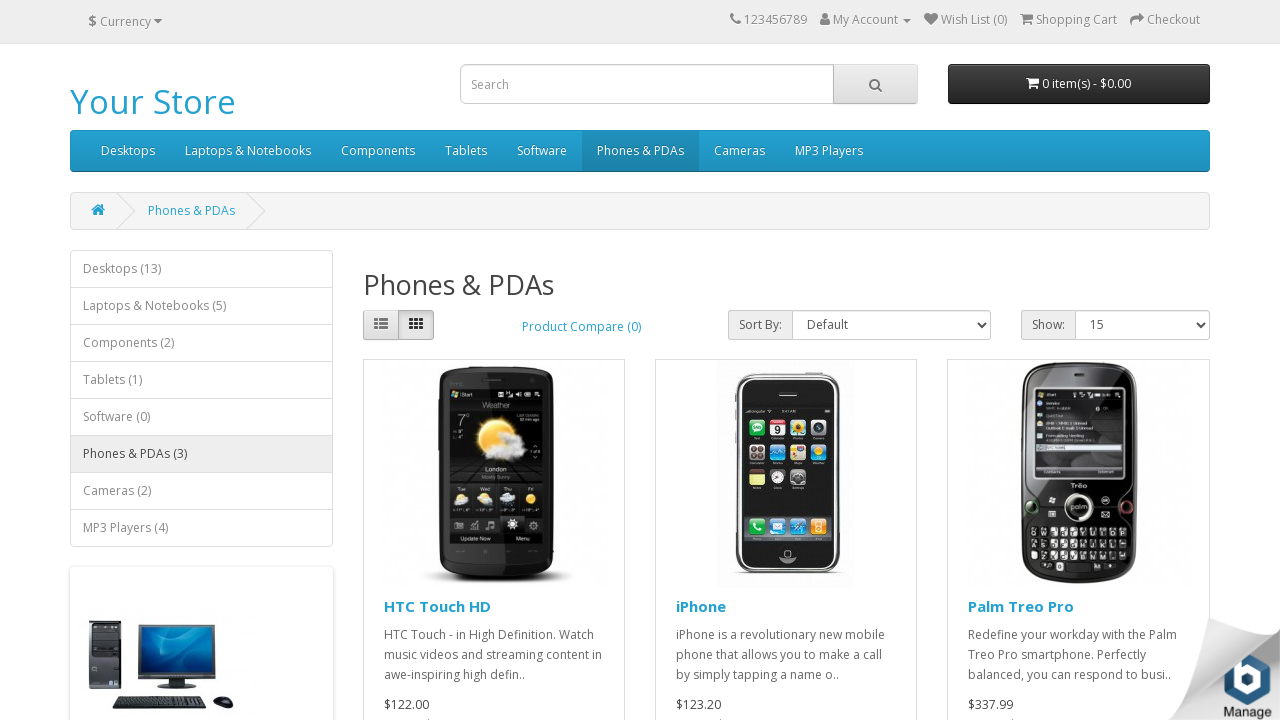

Clicked on List view button at (380, 325) on #list-view
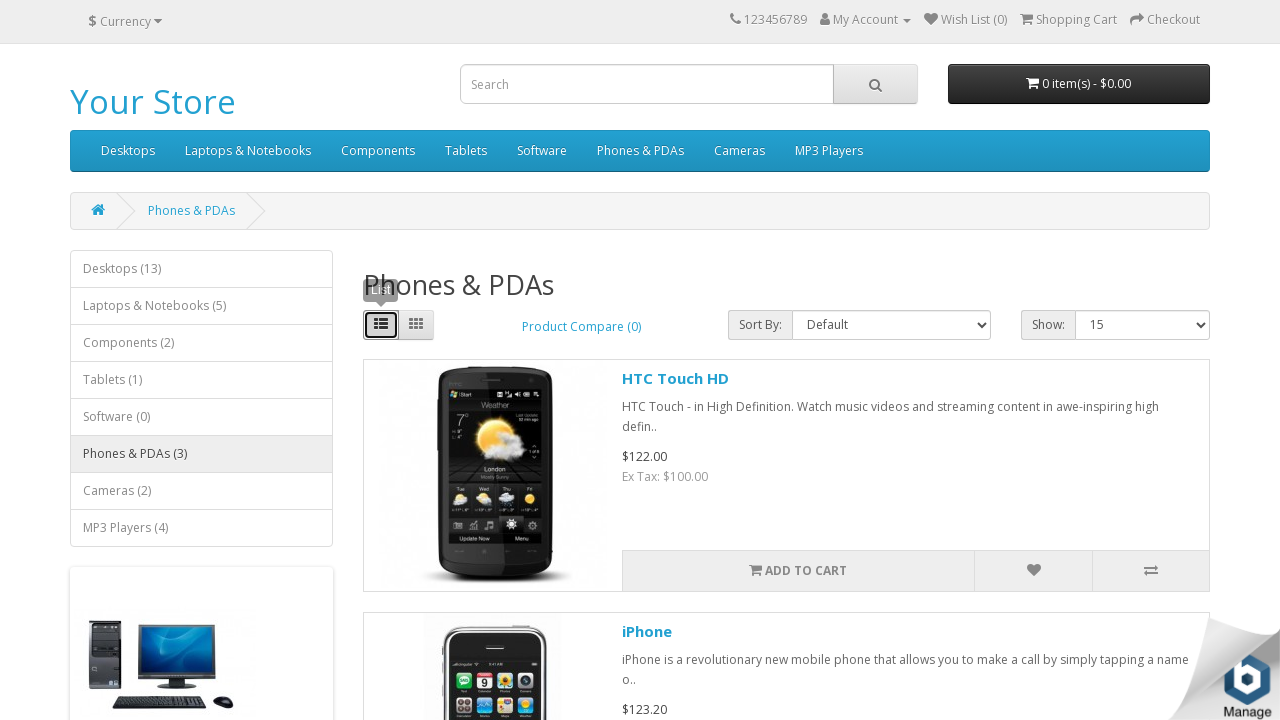

Selected 'Price (High > Low)' from Sort By dropdown on #input-sort
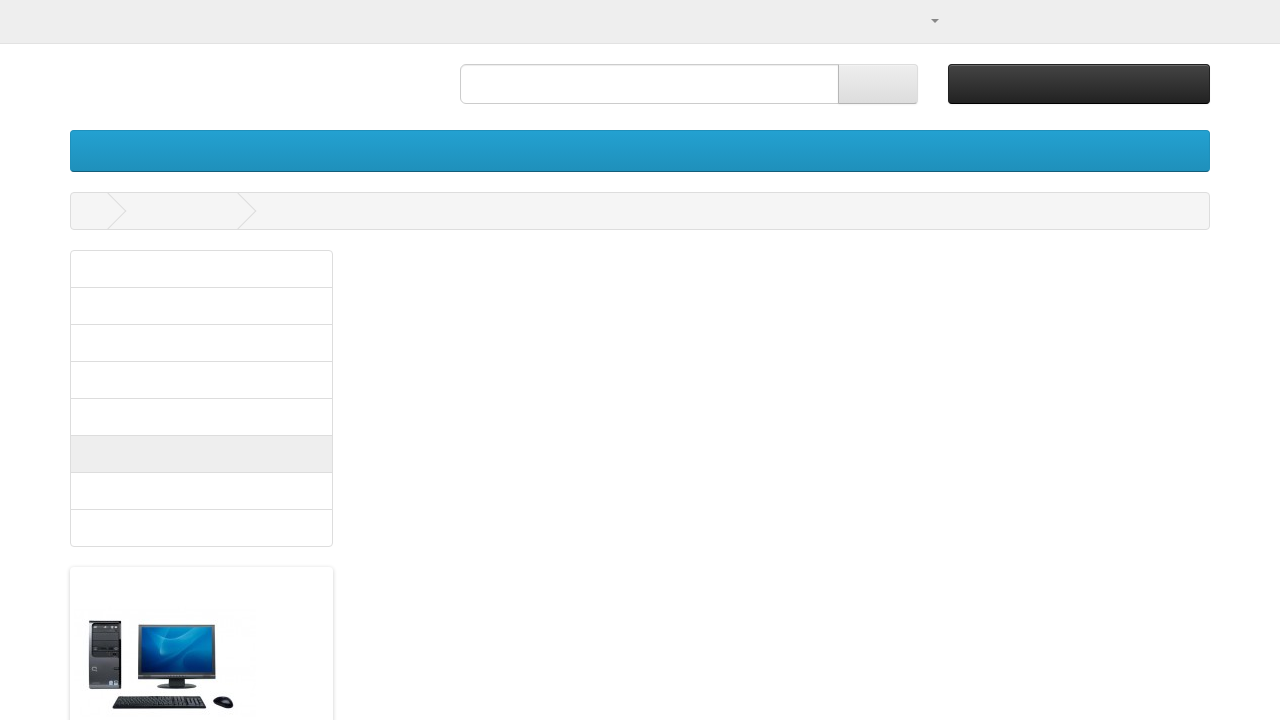

Page loaded after sorting (networkidle)
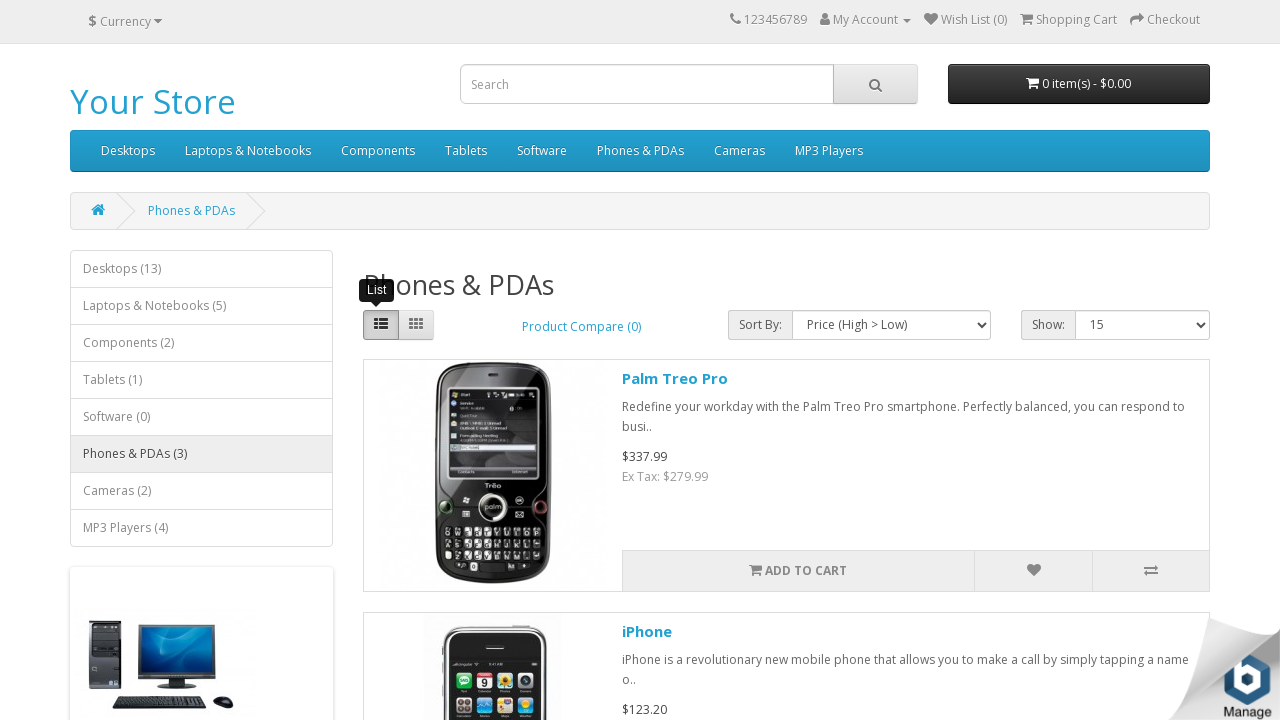

Located first item price element
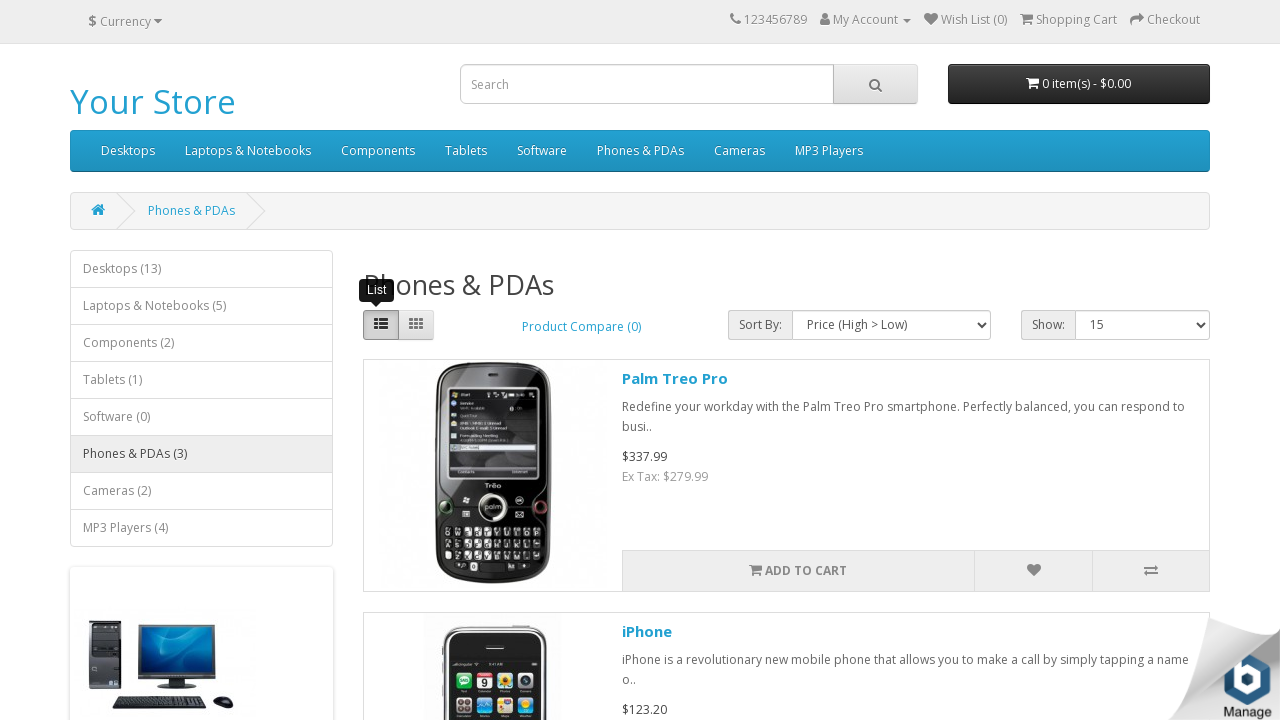

Verified first item price contains $337.99
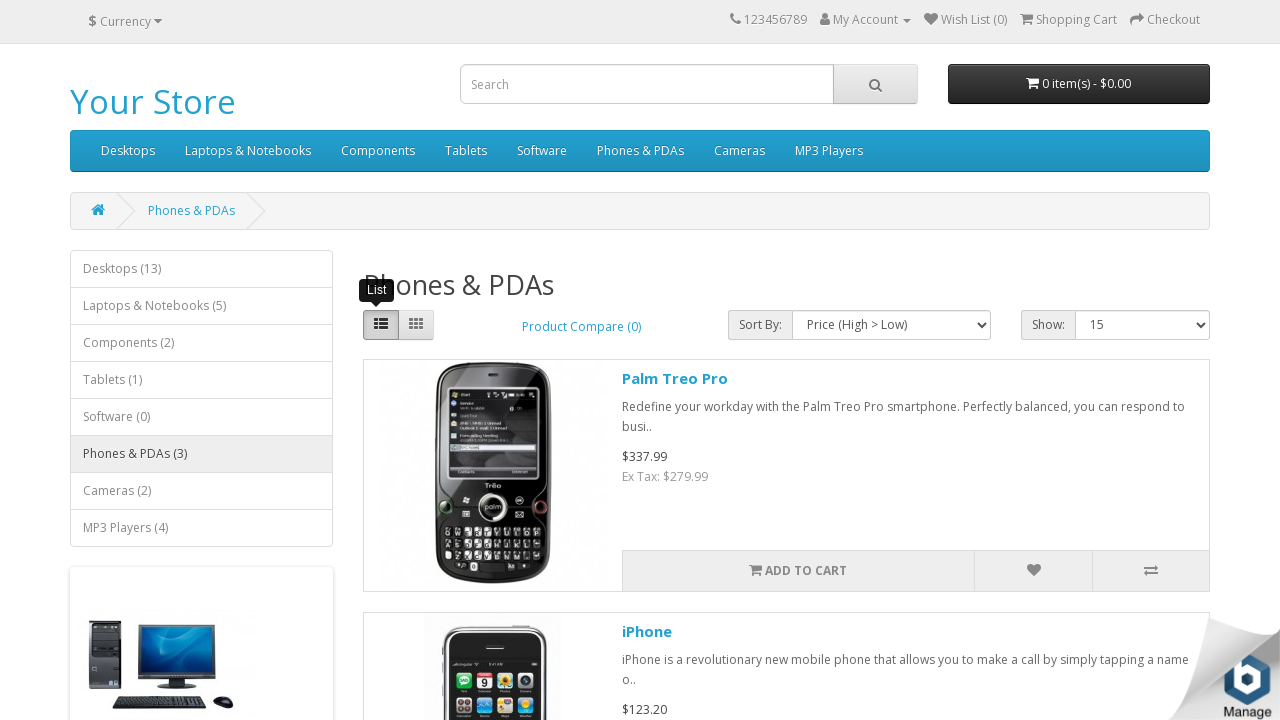

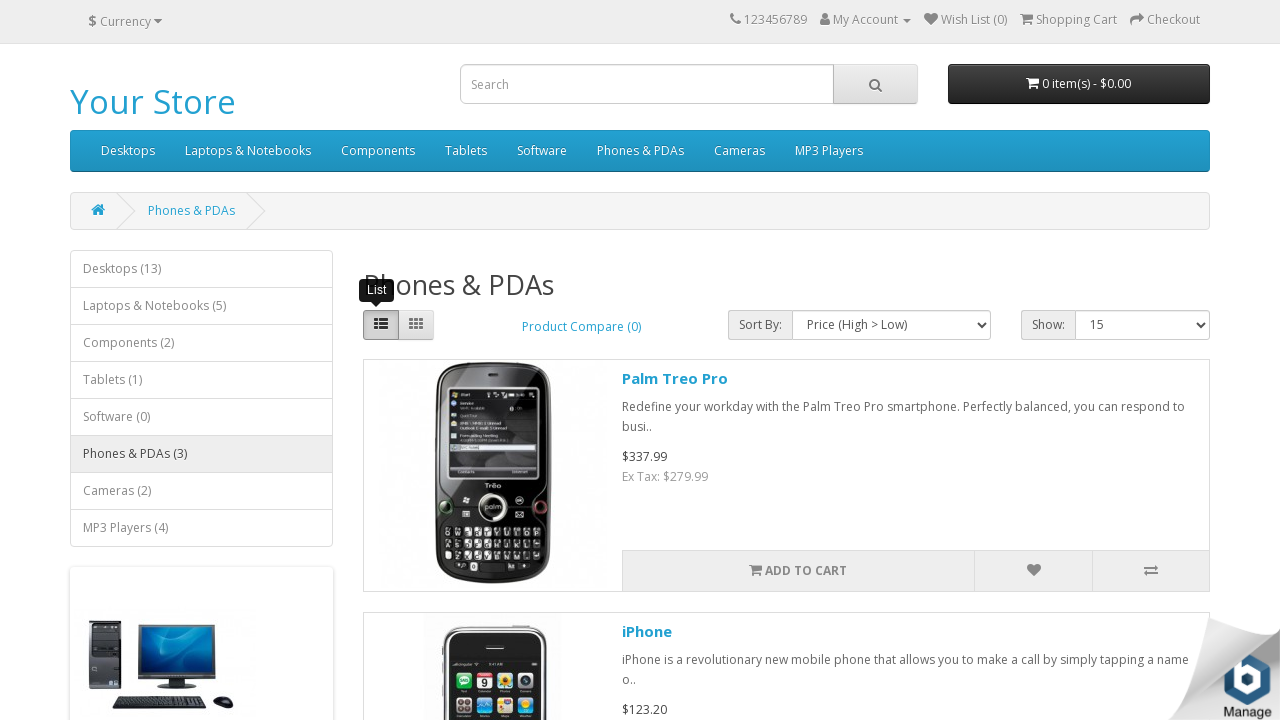